Tests keyboard shortcuts functionality by simulating Ctrl+A to select all content and Ctrl+C to copy it

Starting URL: https://example.com/

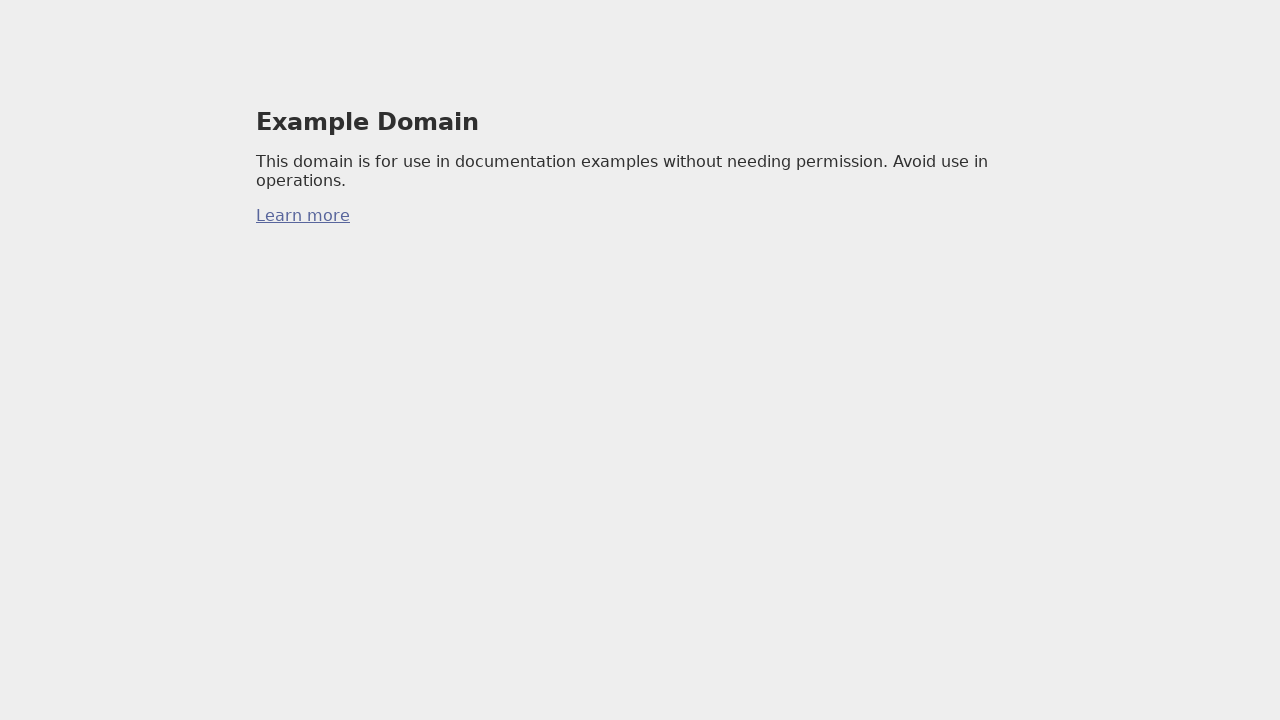

Pressed Ctrl+A to select all content on the page
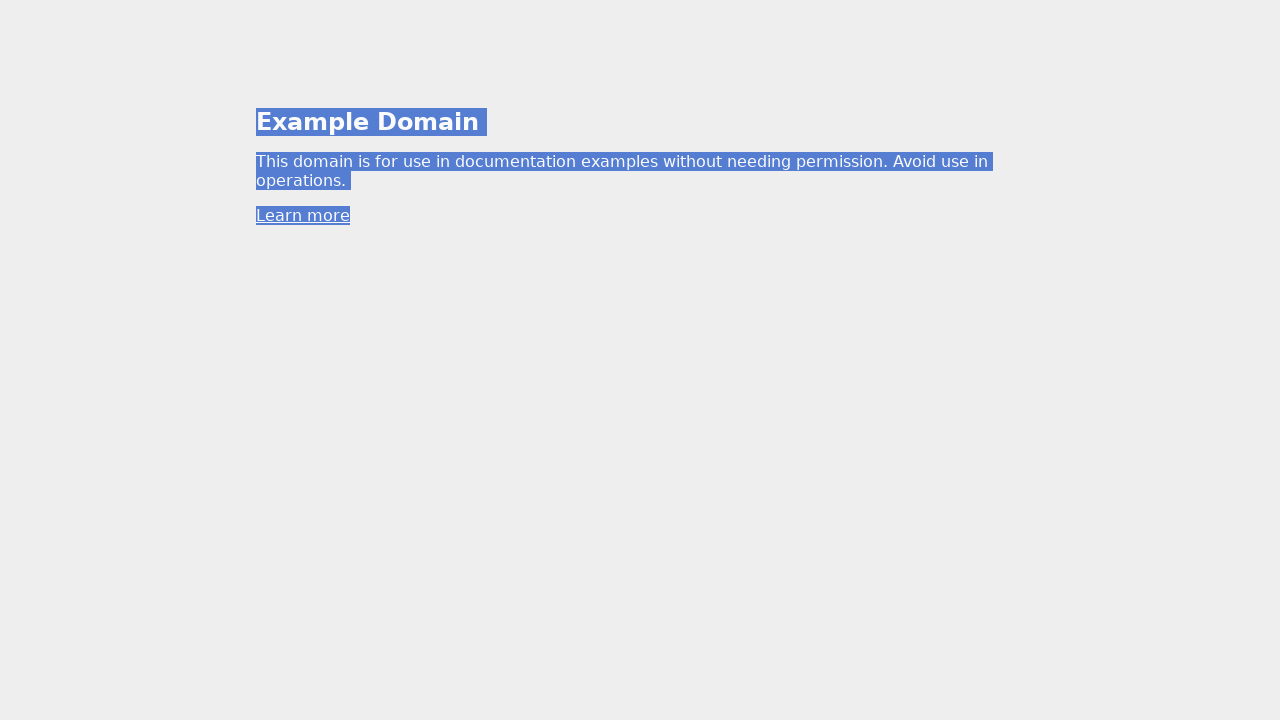

Pressed Ctrl+C to copy selected content
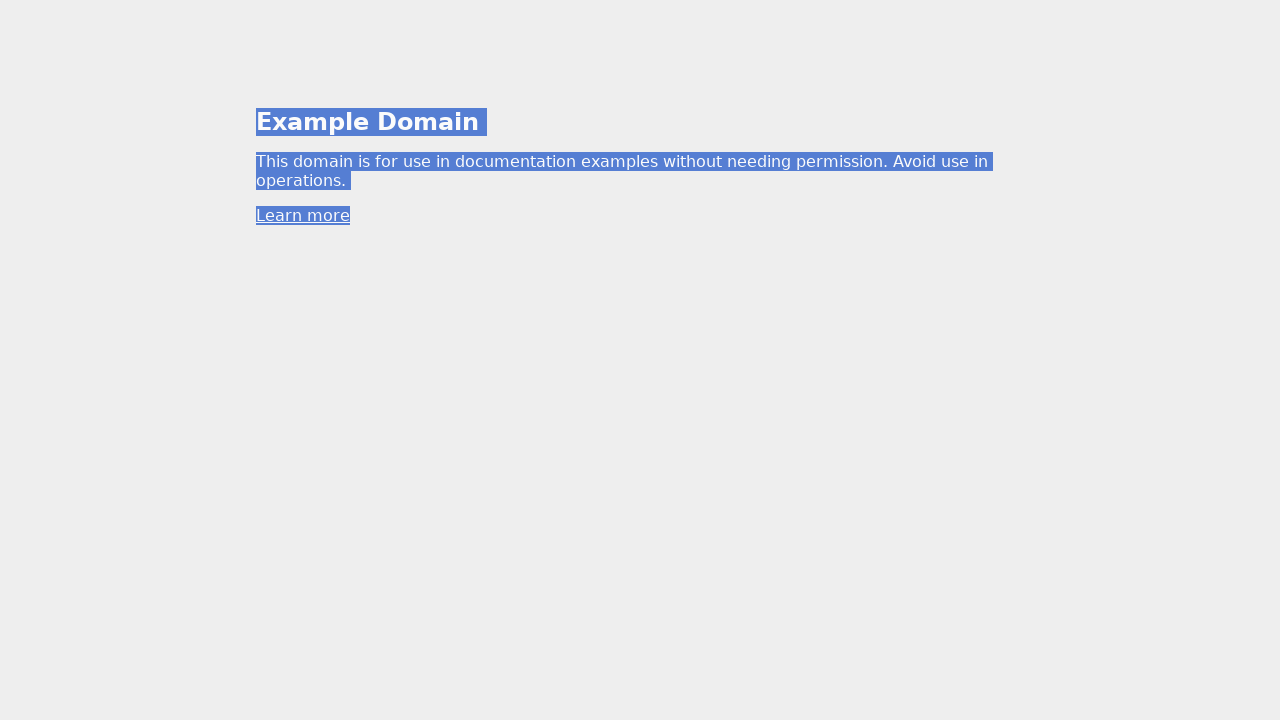

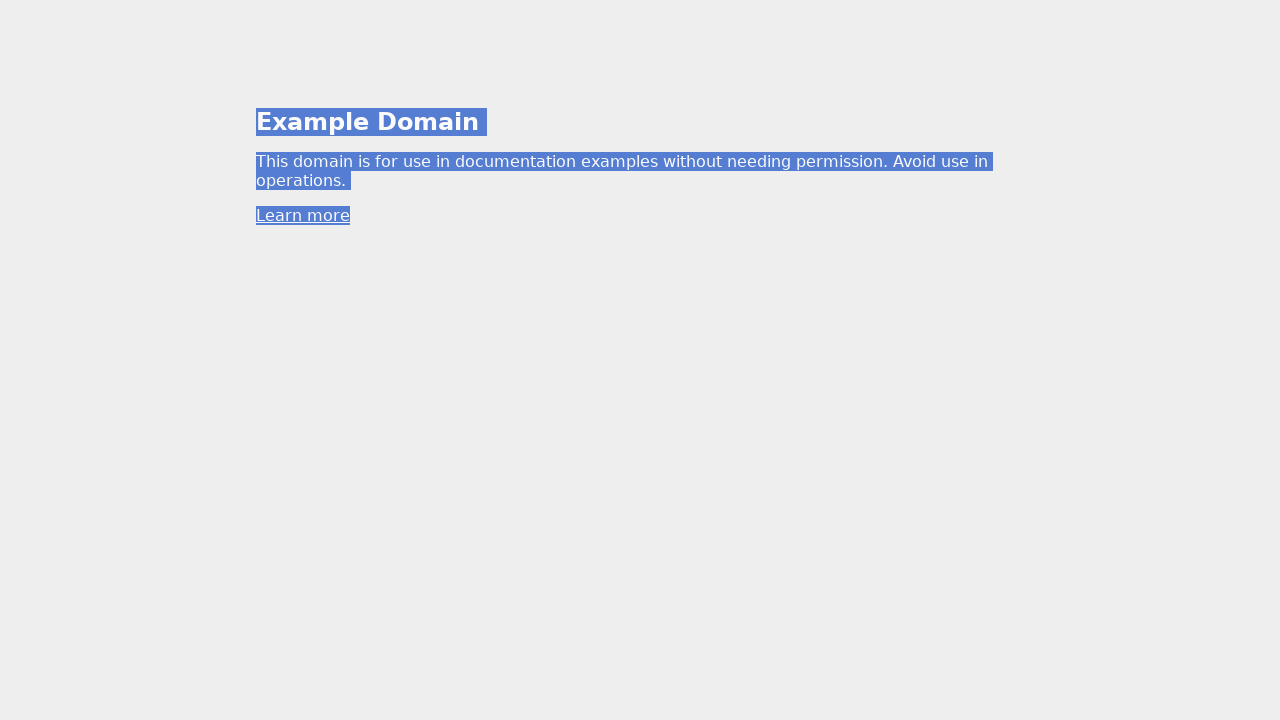